Tests drag and drop functionality by dragging a ball element to two different drop zones

Starting URL: https://v1.training-support.net/selenium/drag-drop

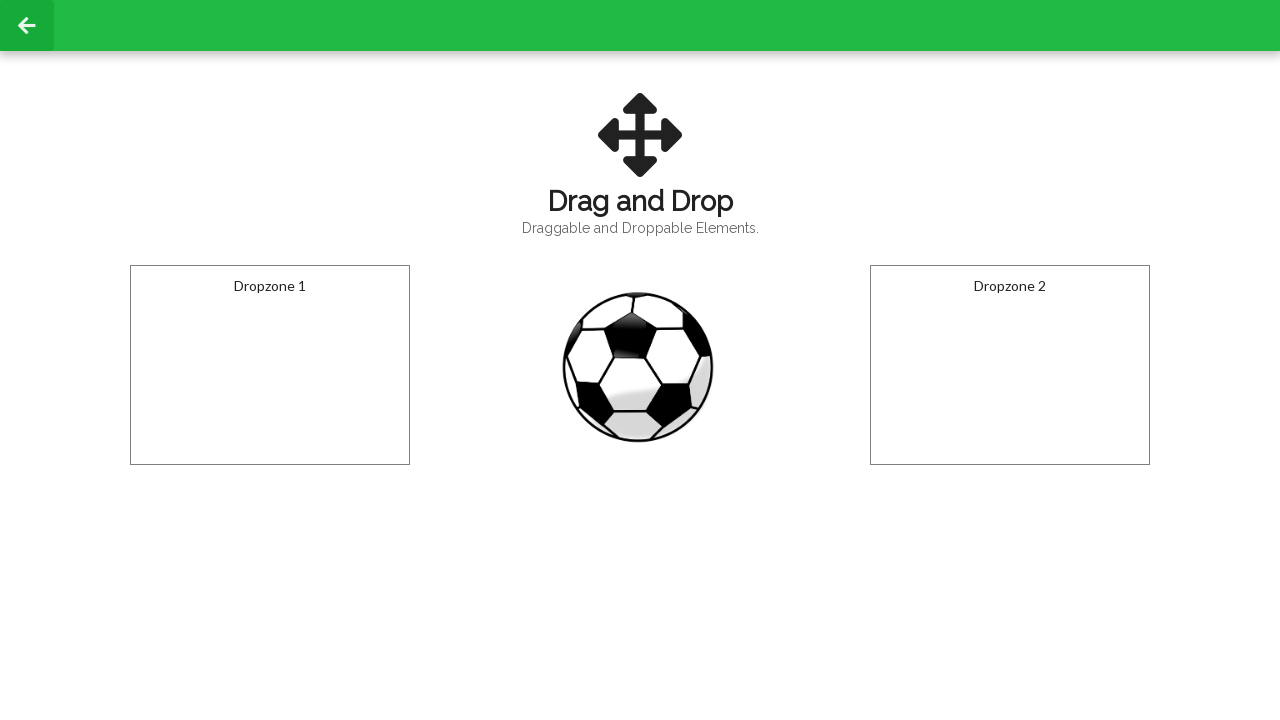

Located the draggable ball element
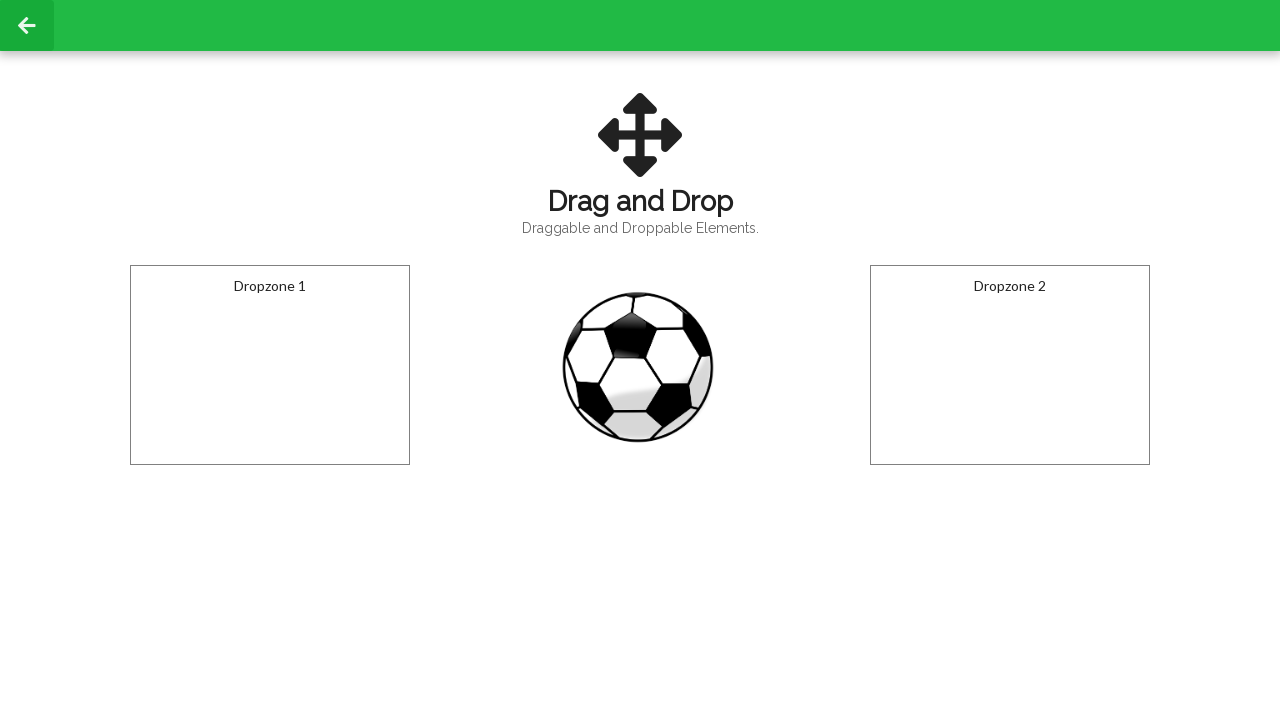

Located the first drop zone
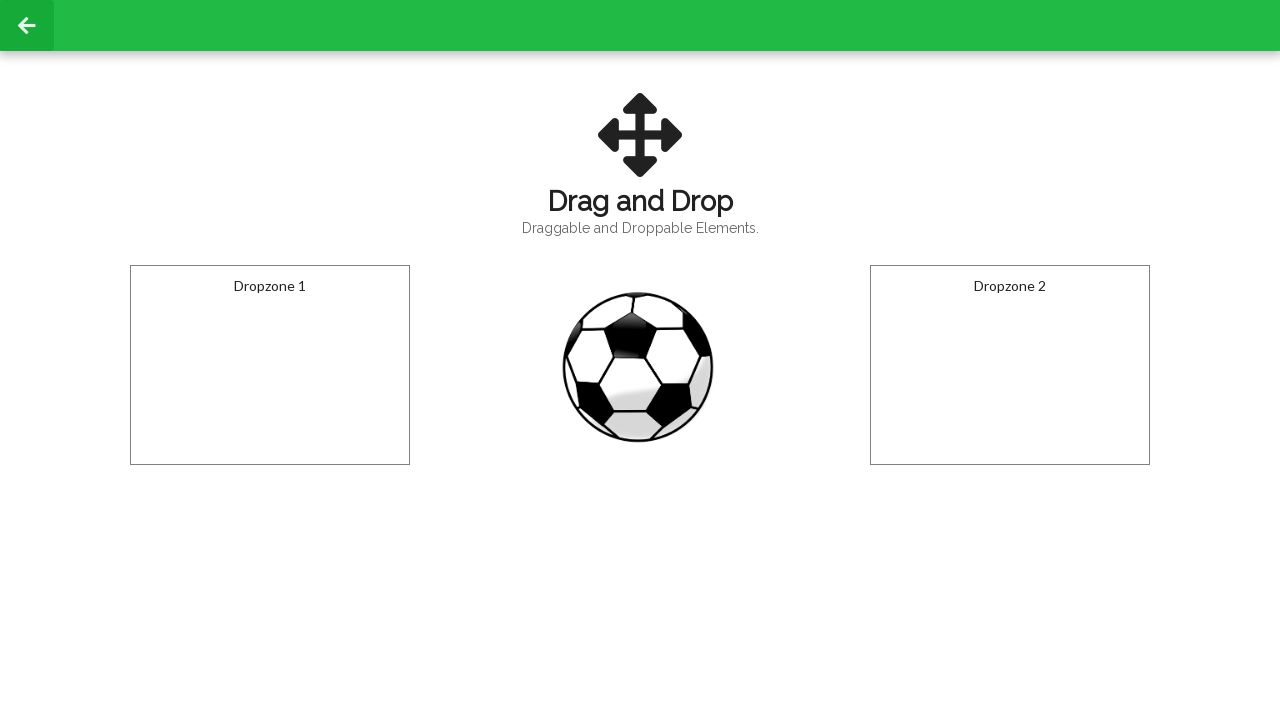

Dragged ball to the first drop zone at (270, 365)
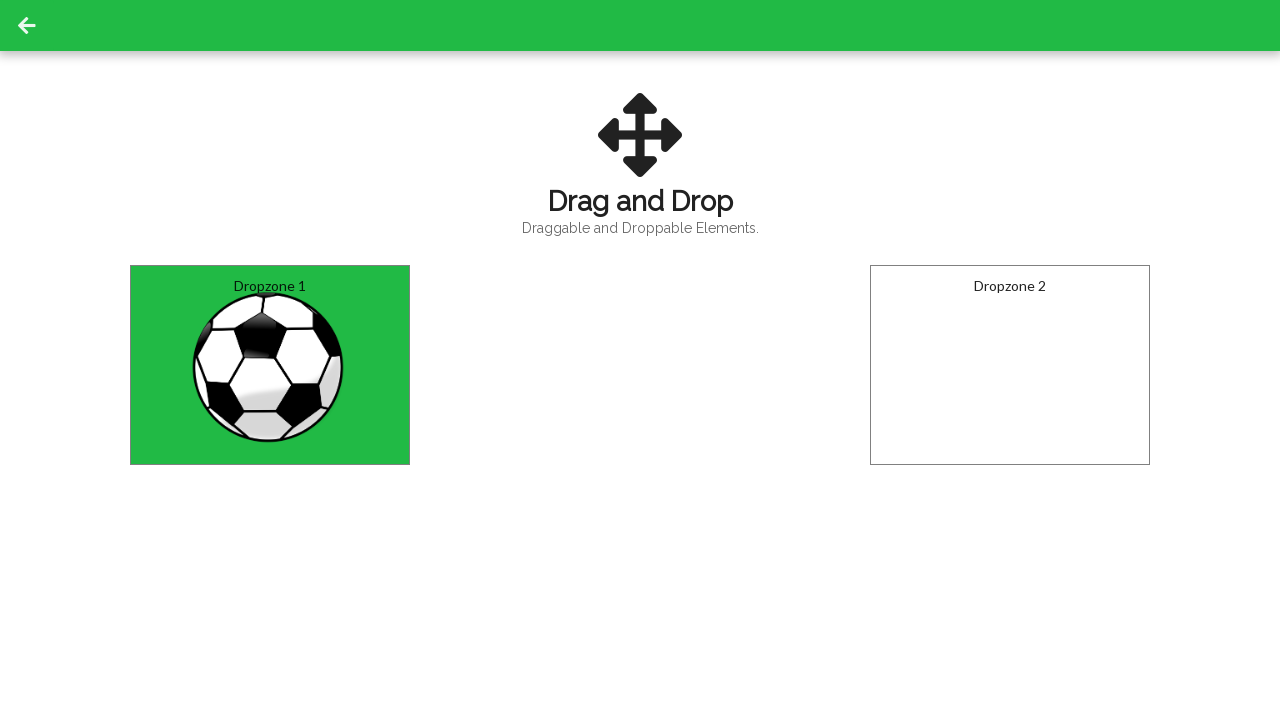

Verified first drop zone text: Dropzone 1Dropped!
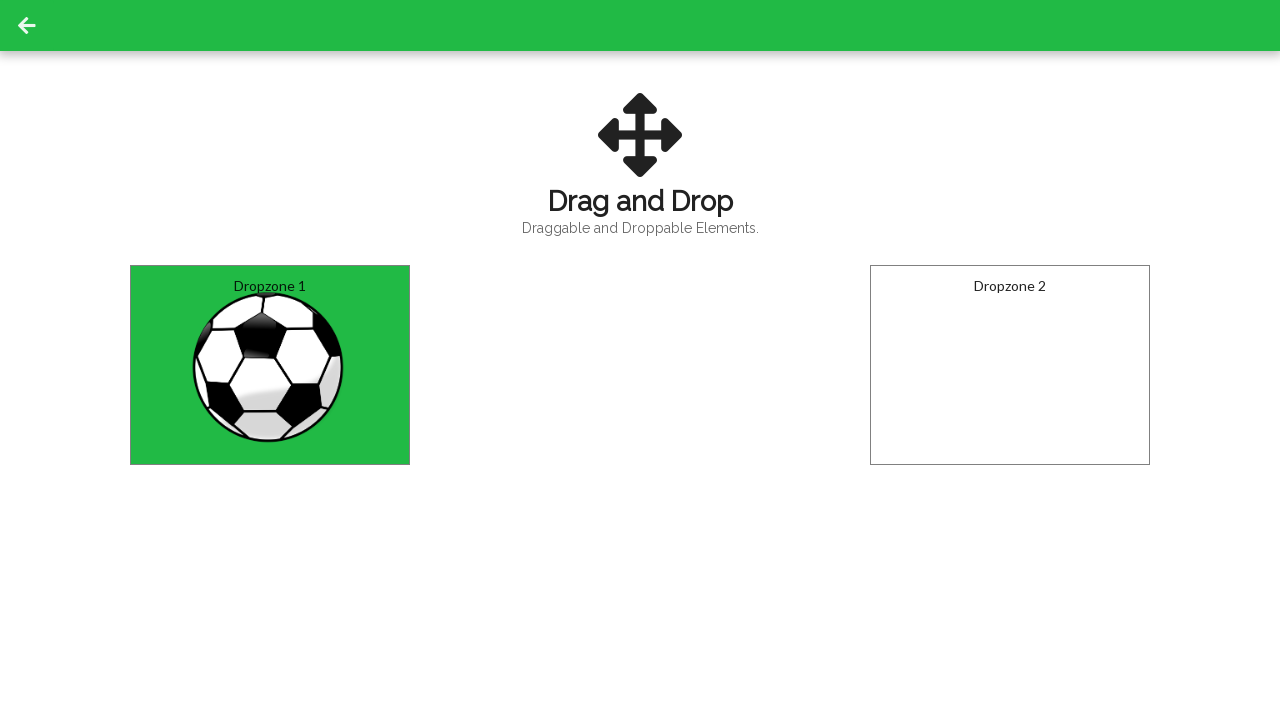

Located the second drop zone
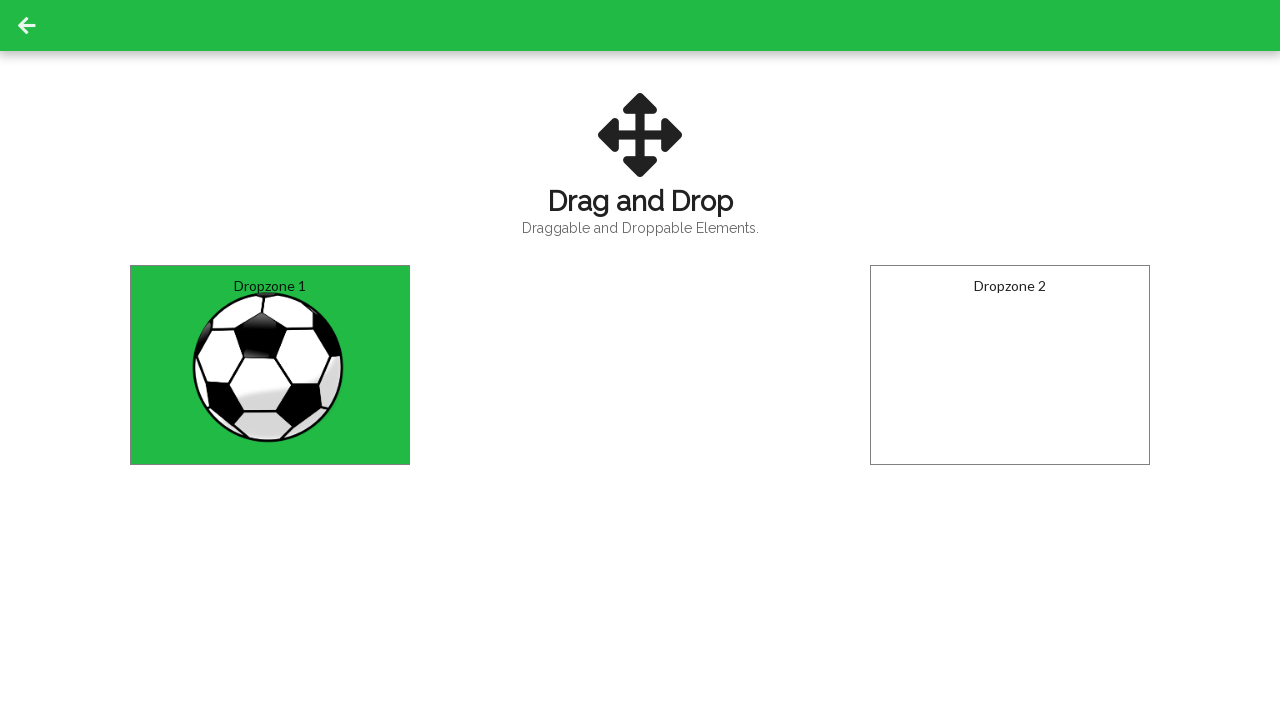

Dragged ball to the second drop zone at (1010, 365)
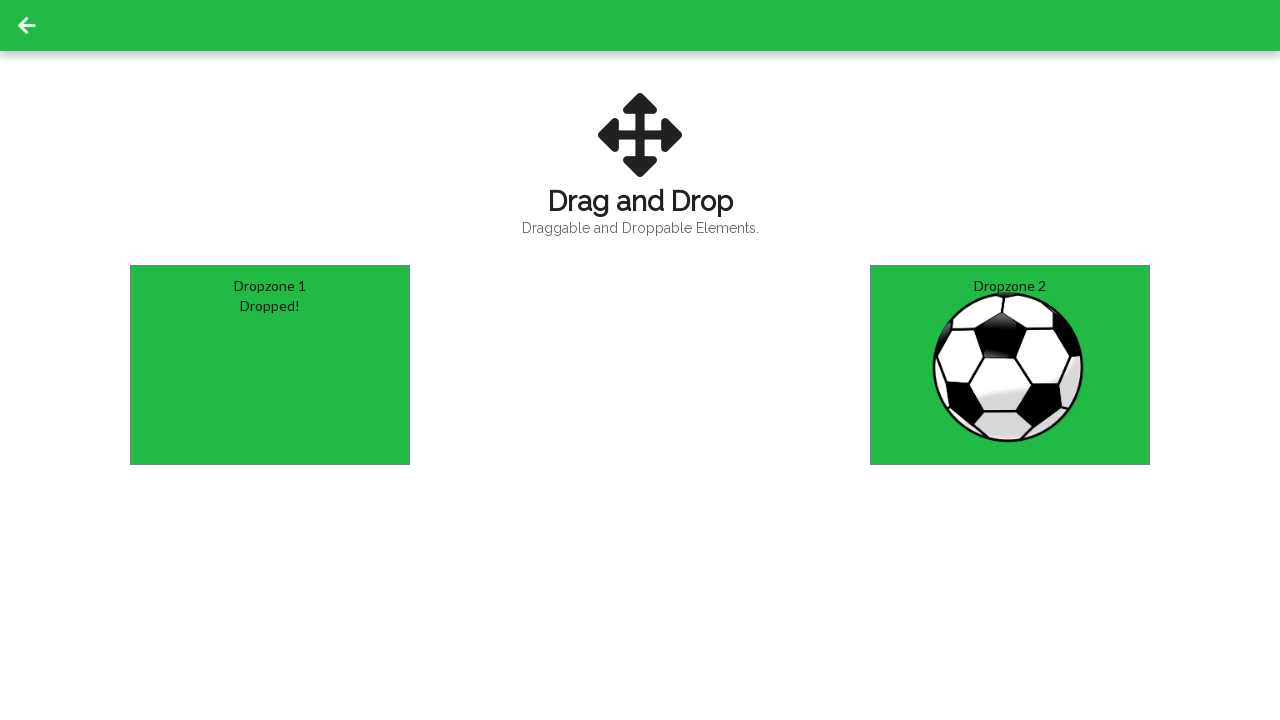

Verified second drop zone text: Dropzone 2Dropped!
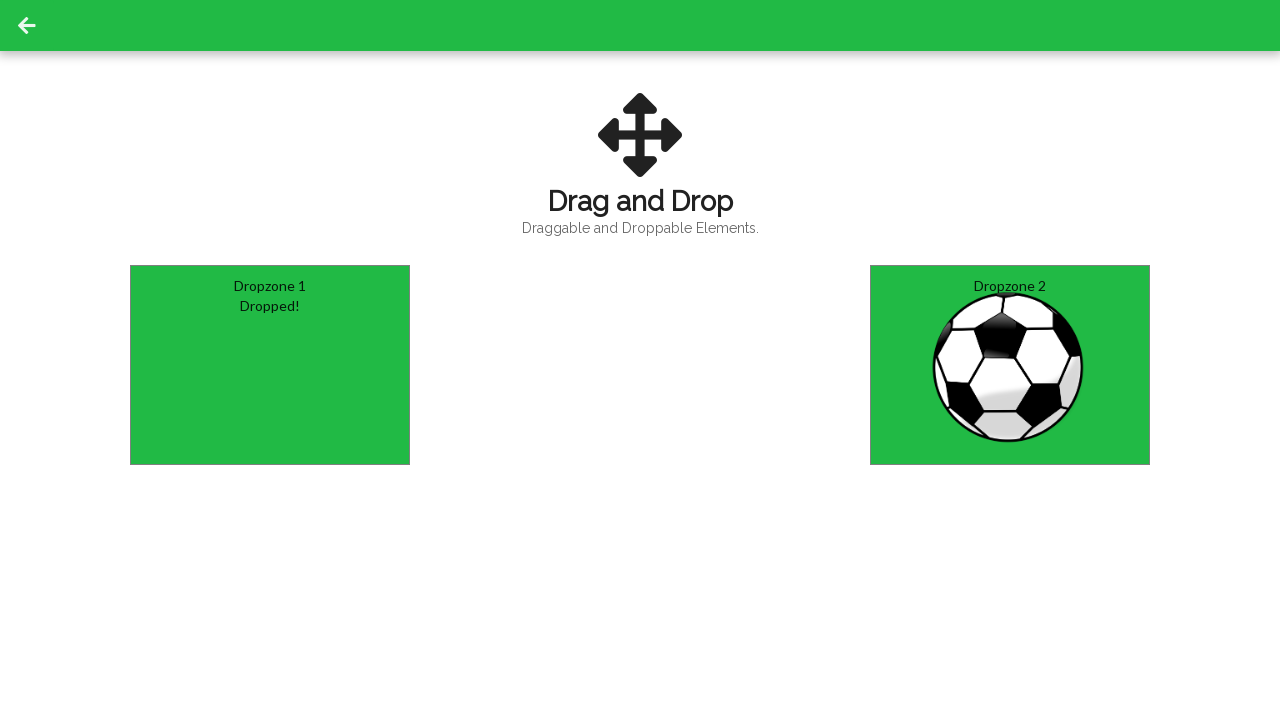

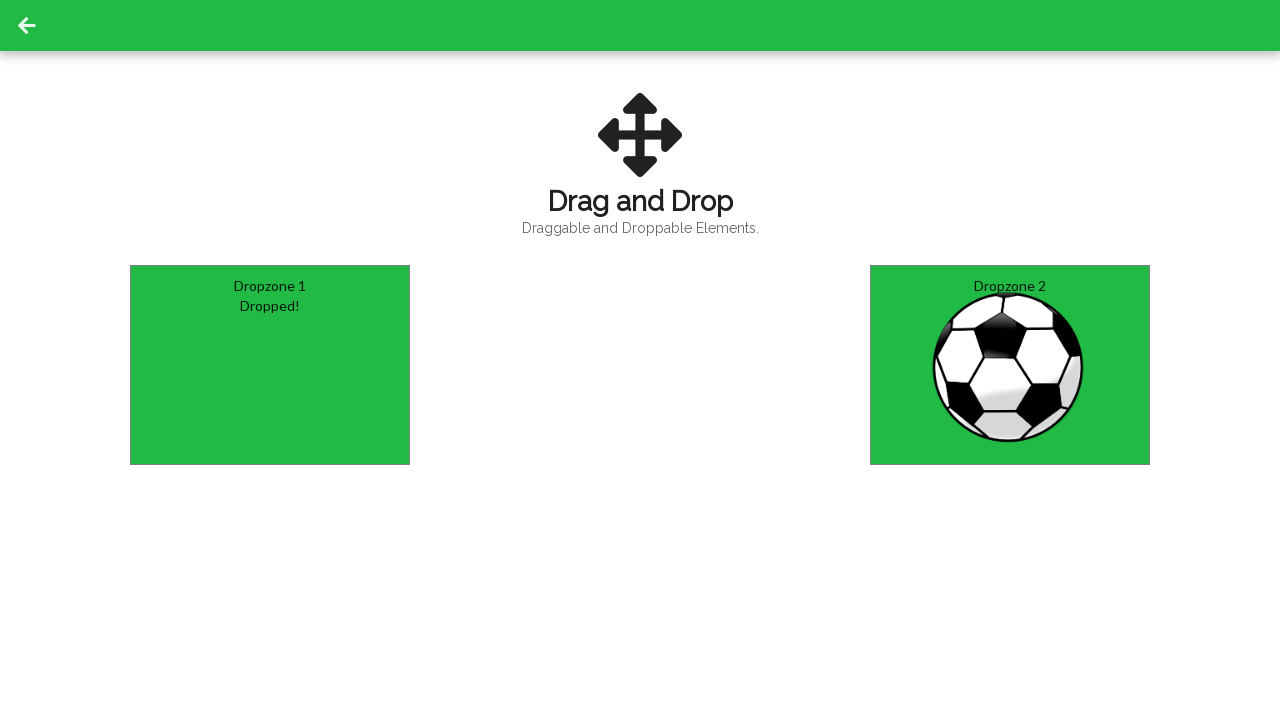